Tests the add/remove elements functionality by clicking the "Add Element" button 5 times to create new delete buttons, then verifies the elements were added by waiting for them to appear.

Starting URL: https://the-internet.herokuapp.com/add_remove_elements/

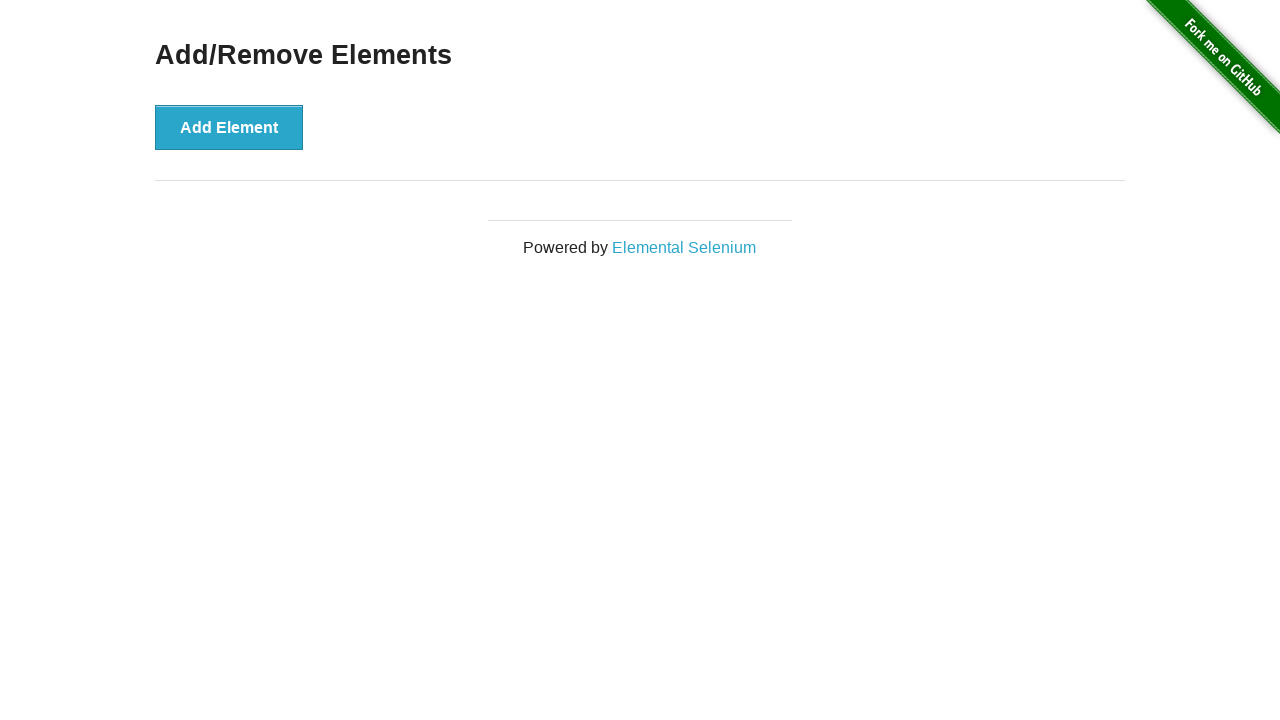

Navigated to add/remove elements page
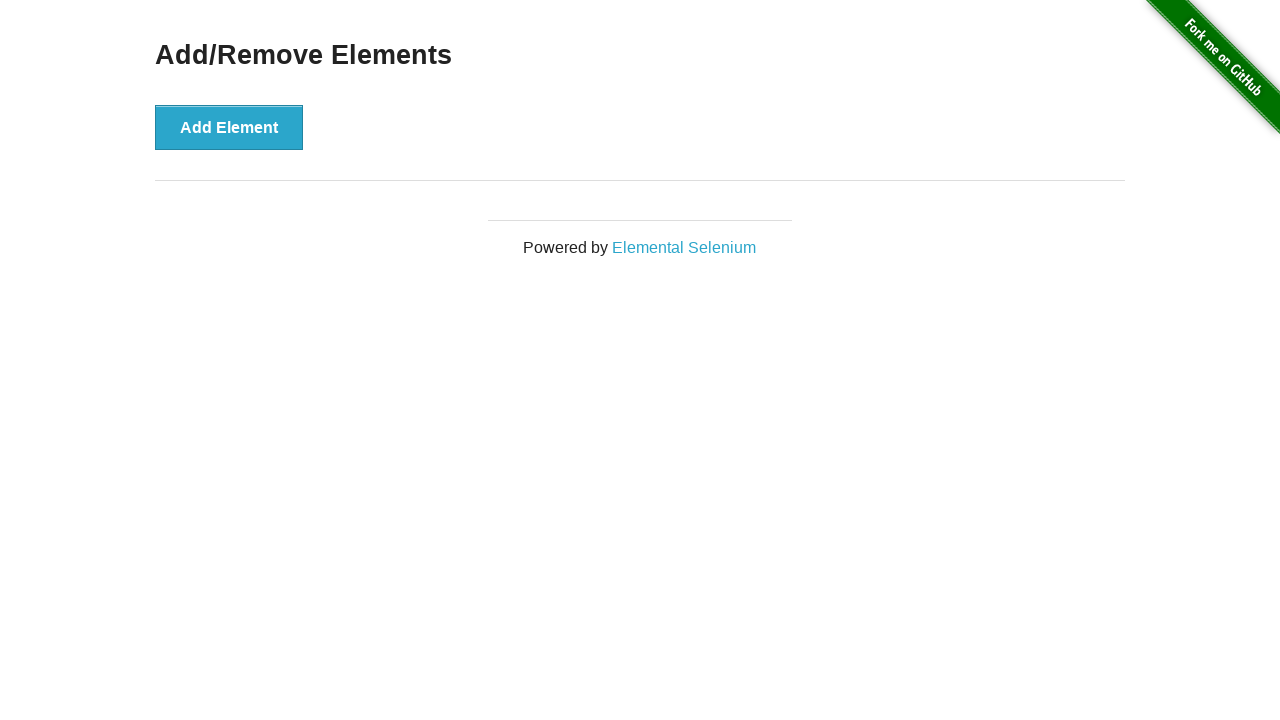

Clicked 'Add Element' button (iteration 1/5) at (229, 127) on xpath=/html/body/div[2]/div/div/button
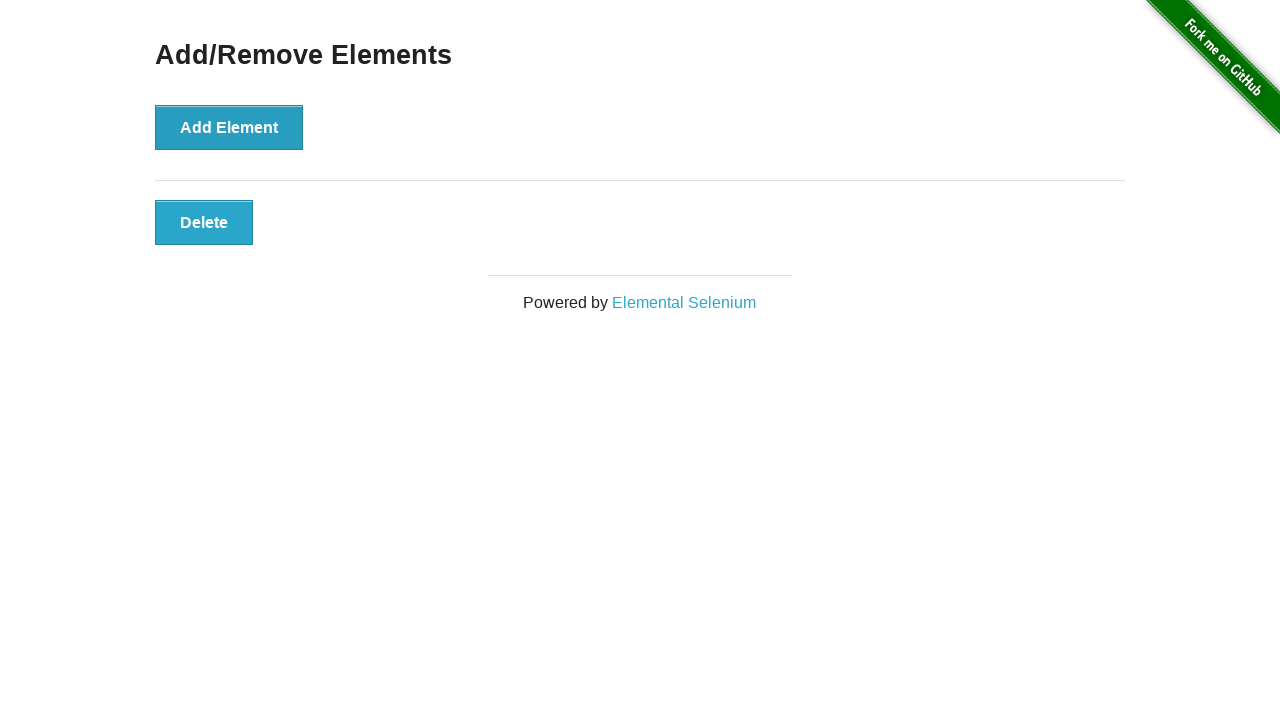

Waited 500ms before next click
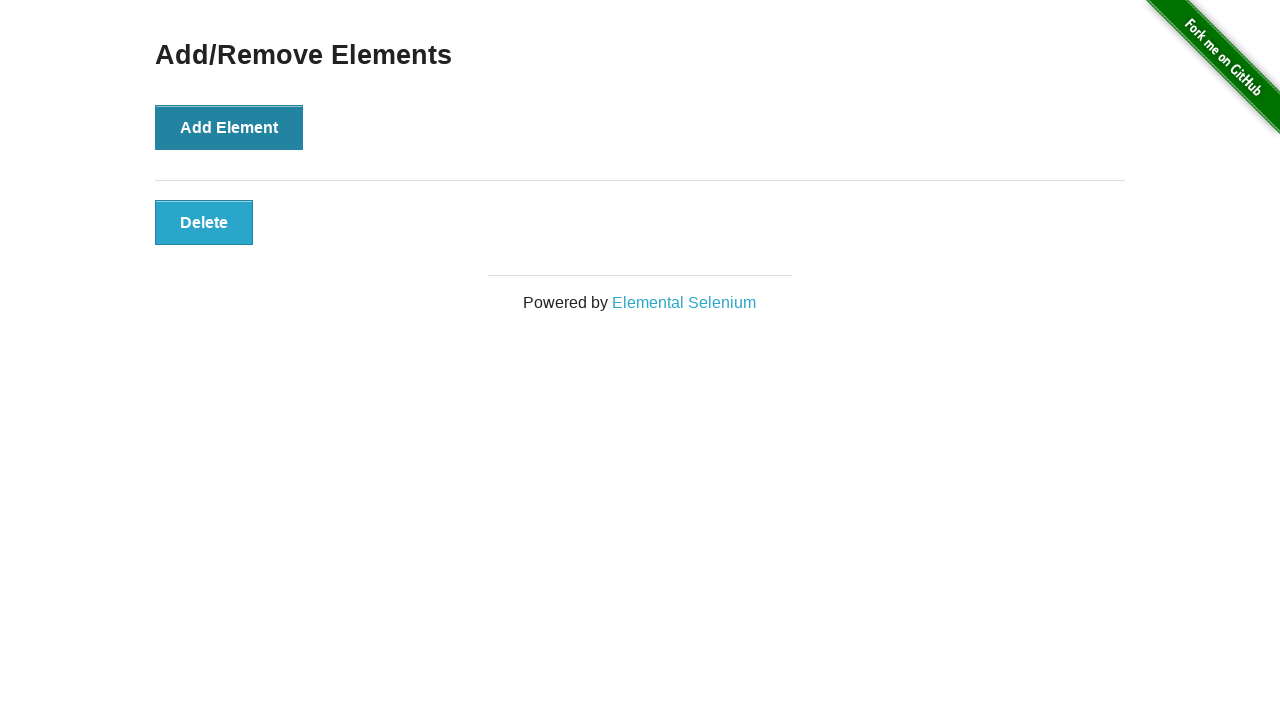

Clicked 'Add Element' button (iteration 2/5) at (229, 127) on xpath=/html/body/div[2]/div/div/button
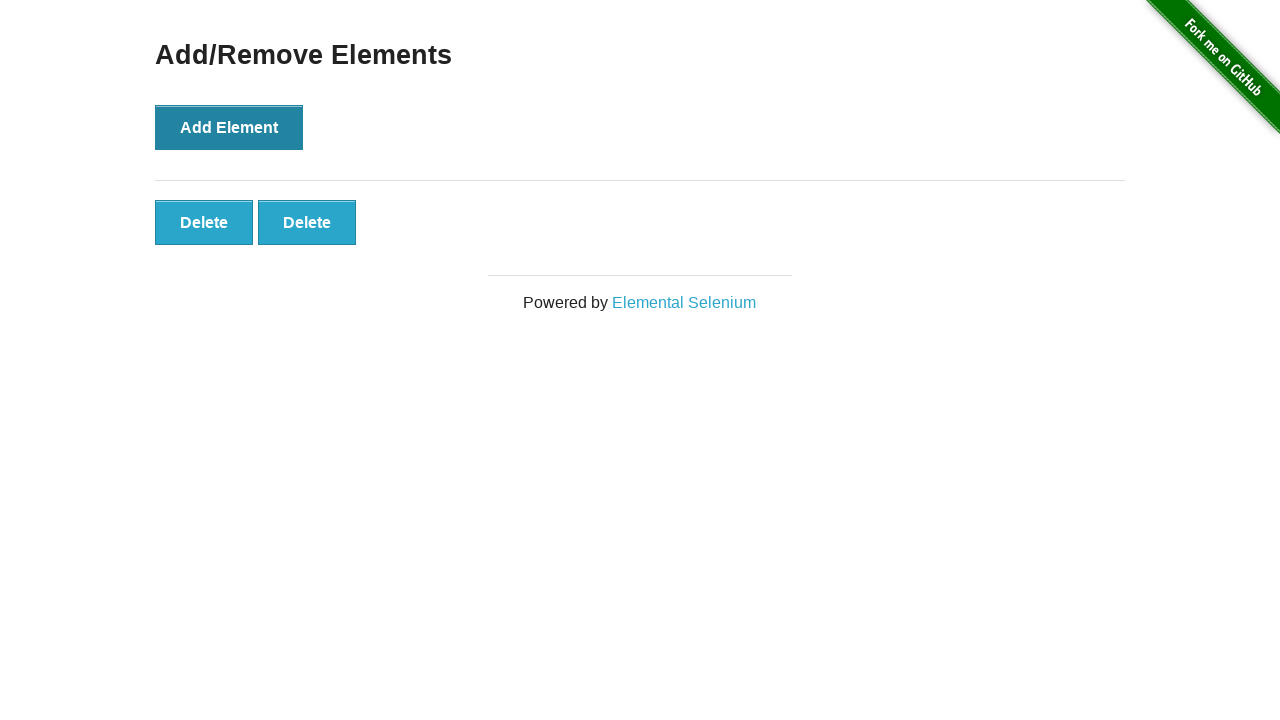

Waited 500ms before next click
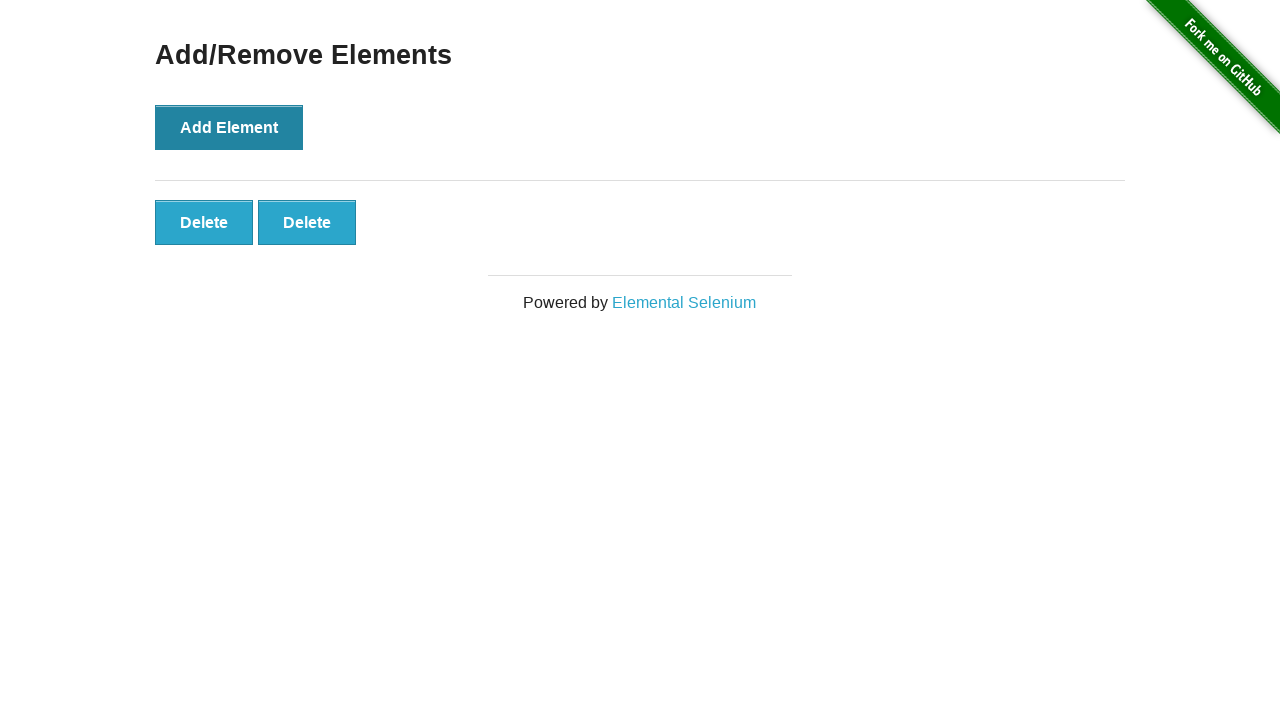

Clicked 'Add Element' button (iteration 3/5) at (229, 127) on xpath=/html/body/div[2]/div/div/button
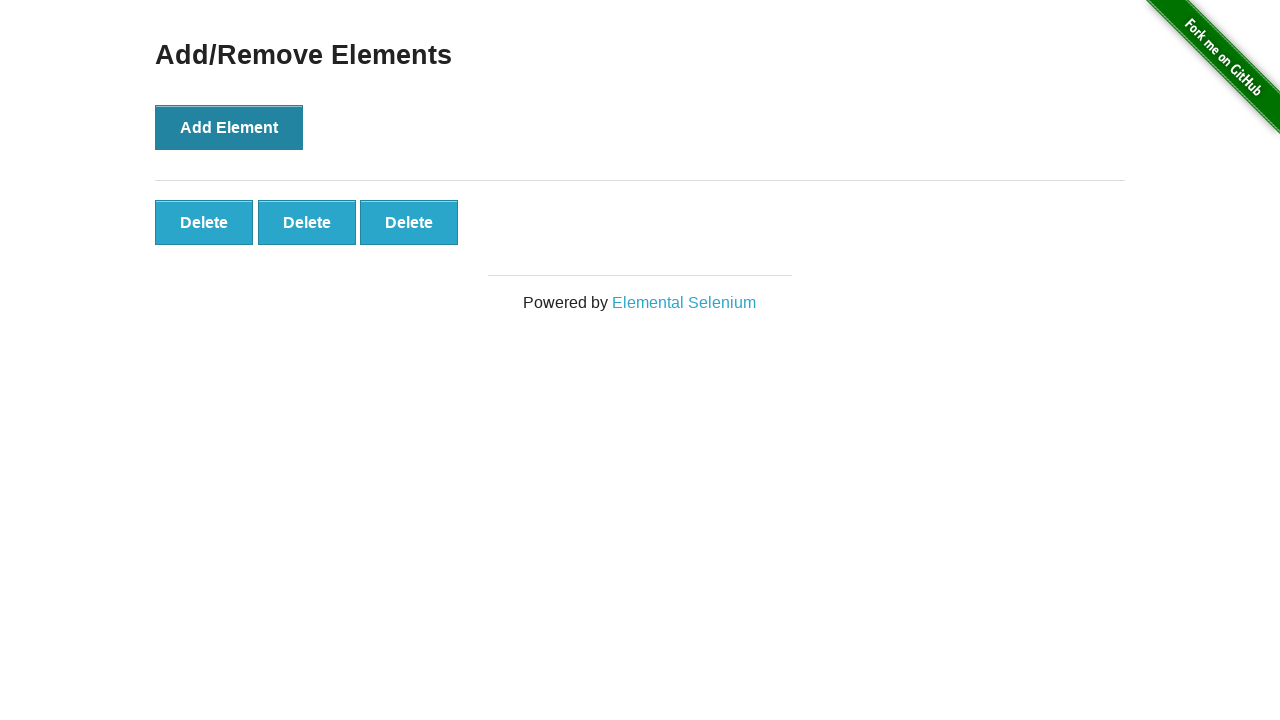

Waited 500ms before next click
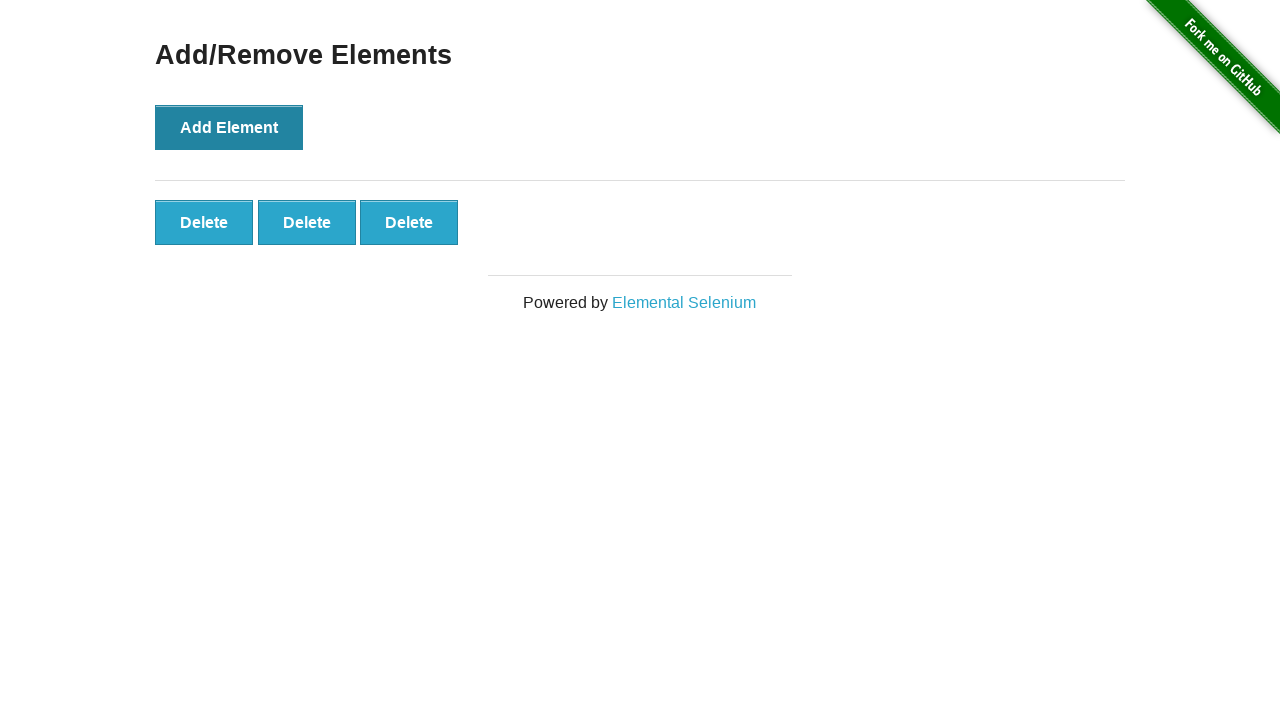

Clicked 'Add Element' button (iteration 4/5) at (229, 127) on xpath=/html/body/div[2]/div/div/button
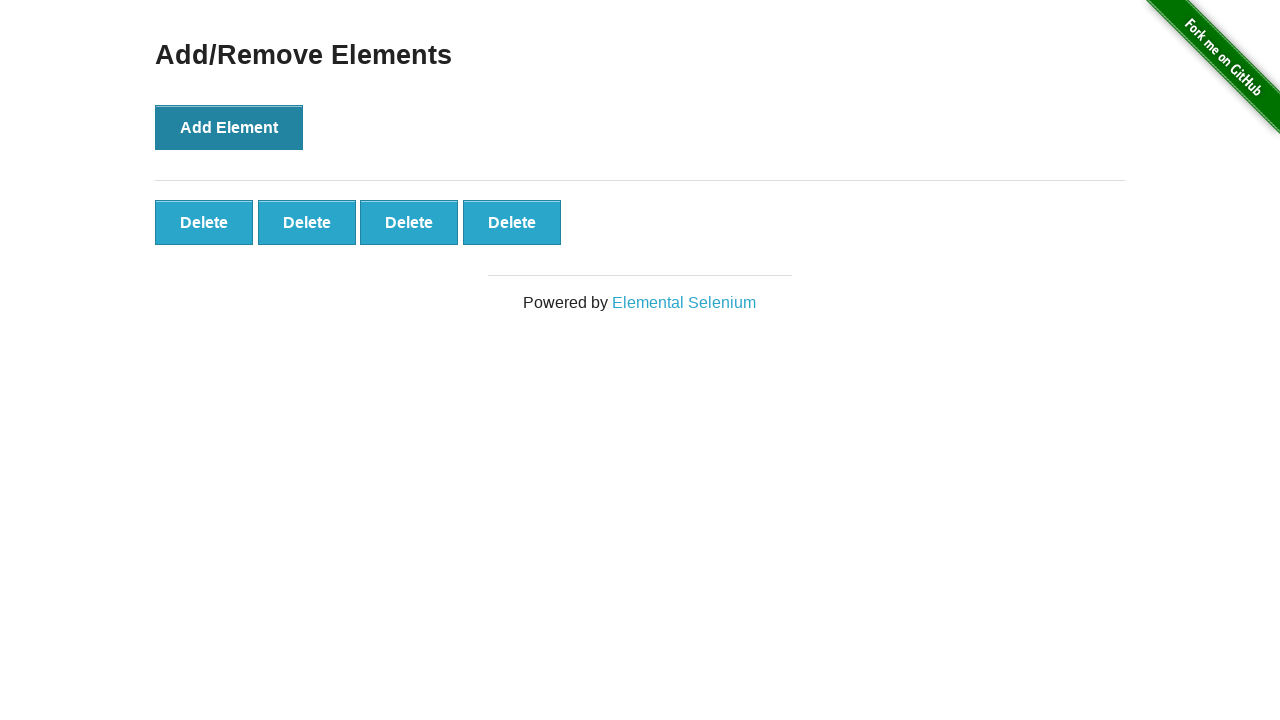

Waited 500ms before next click
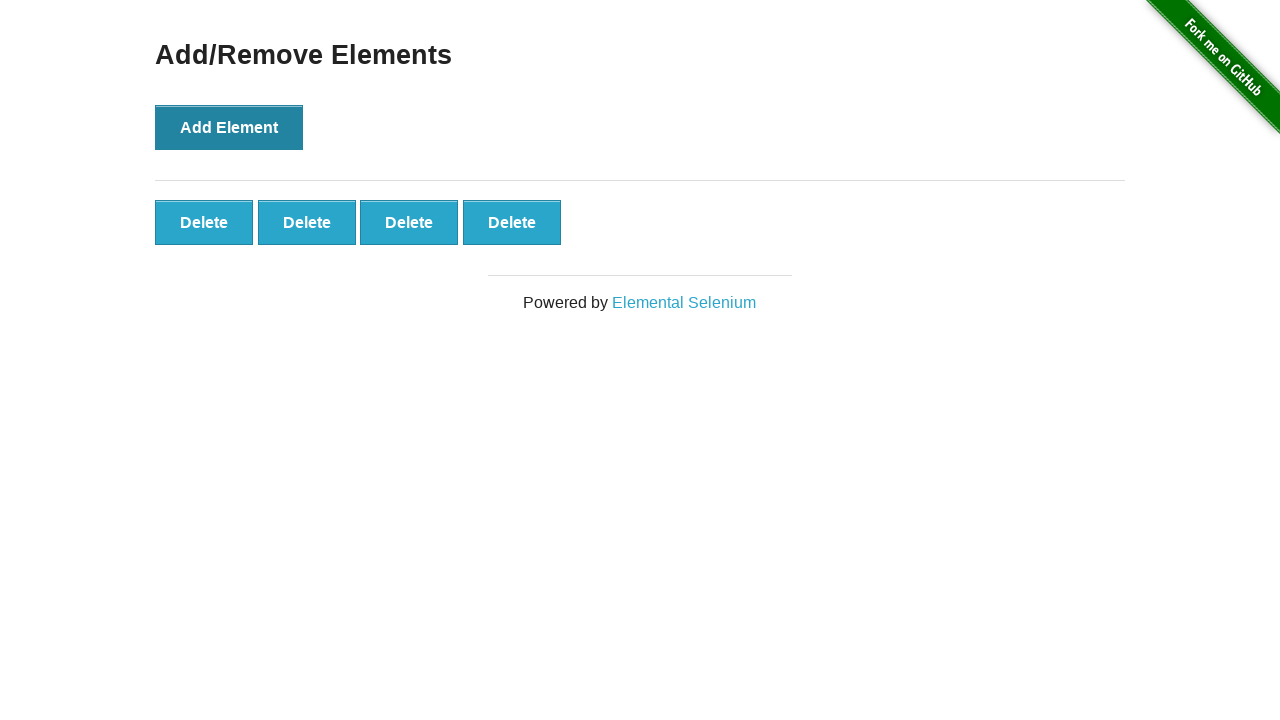

Clicked 'Add Element' button (iteration 5/5) at (229, 127) on xpath=/html/body/div[2]/div/div/button
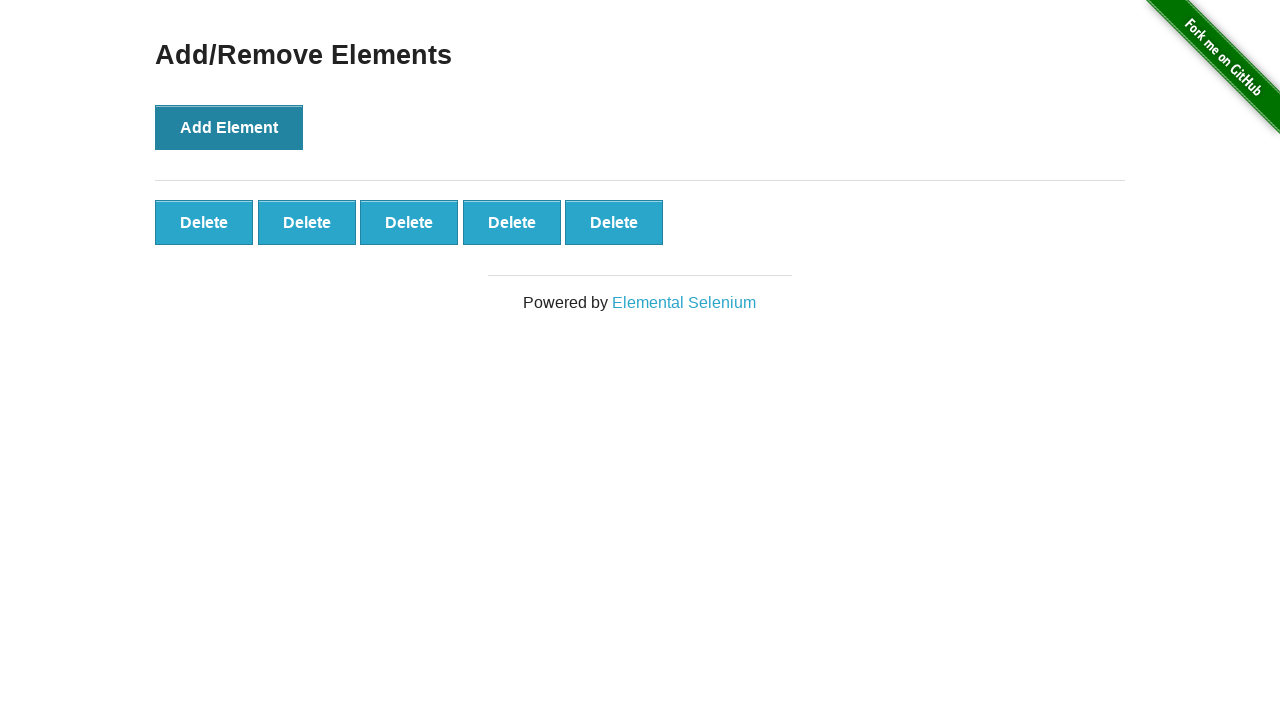

Waited 500ms before next click
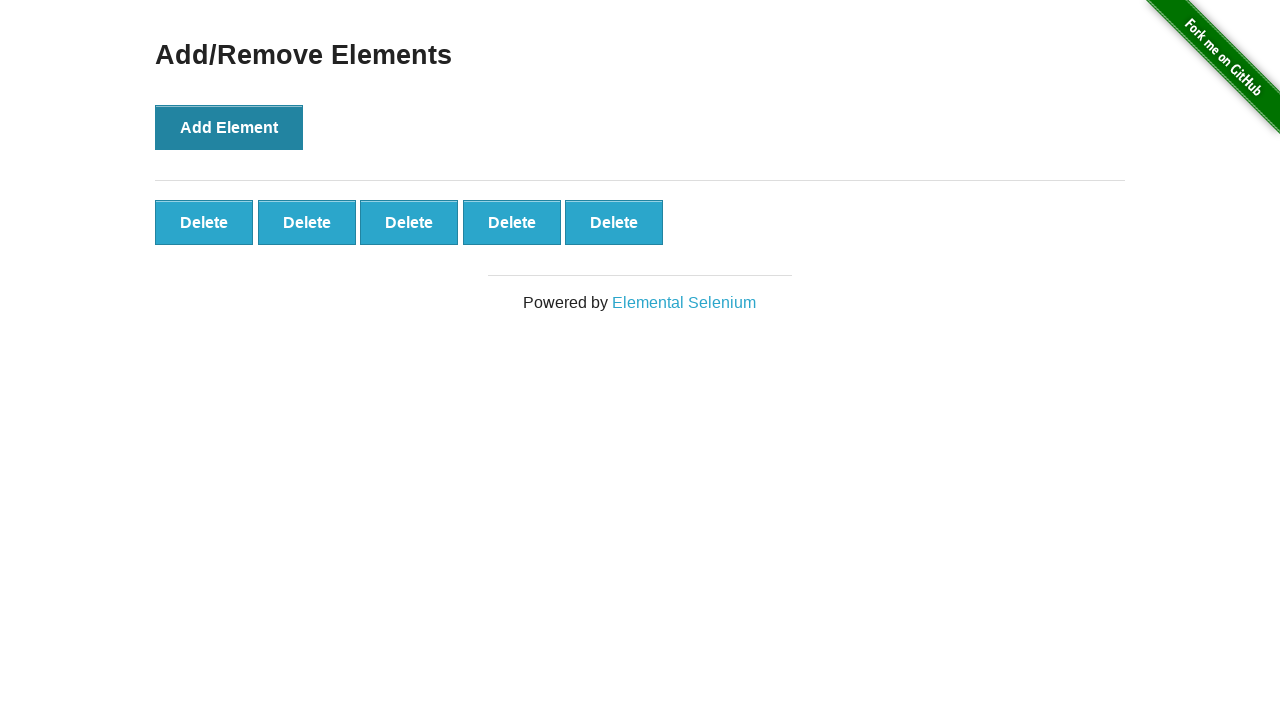

Waited for delete buttons to appear
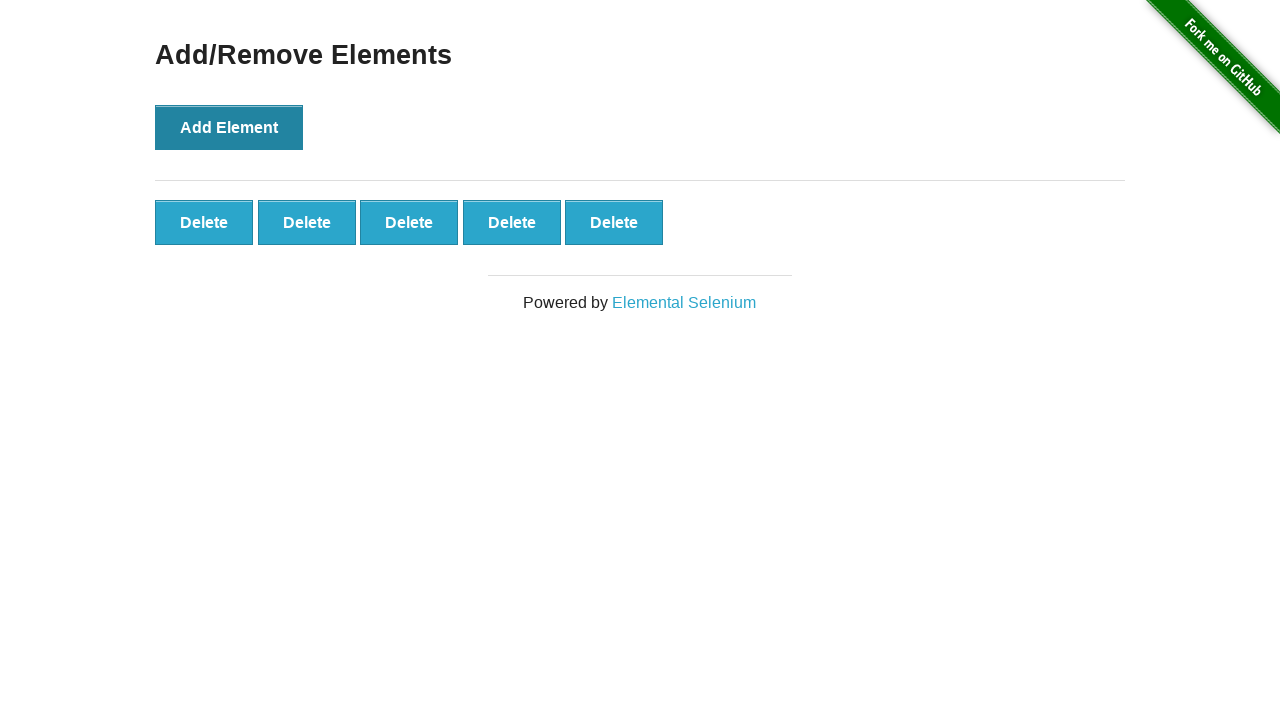

Located all delete buttons with class 'added-manually'
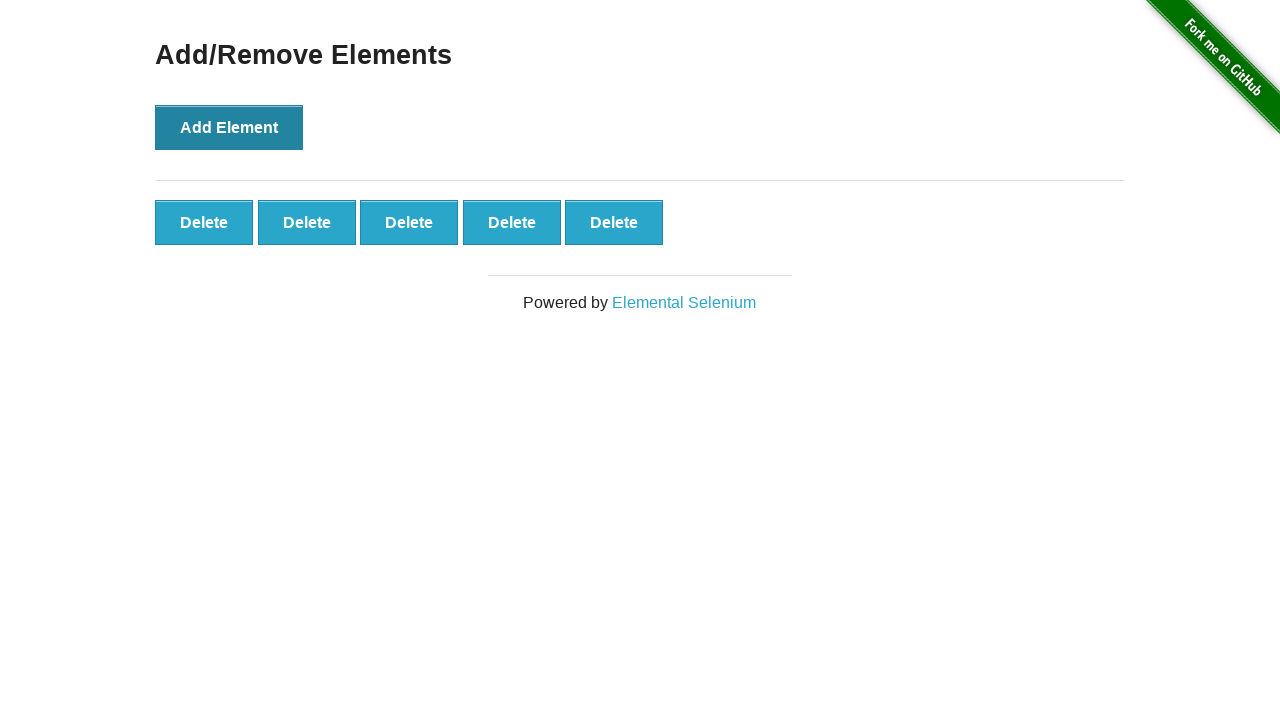

Verified that exactly 5 delete buttons were added
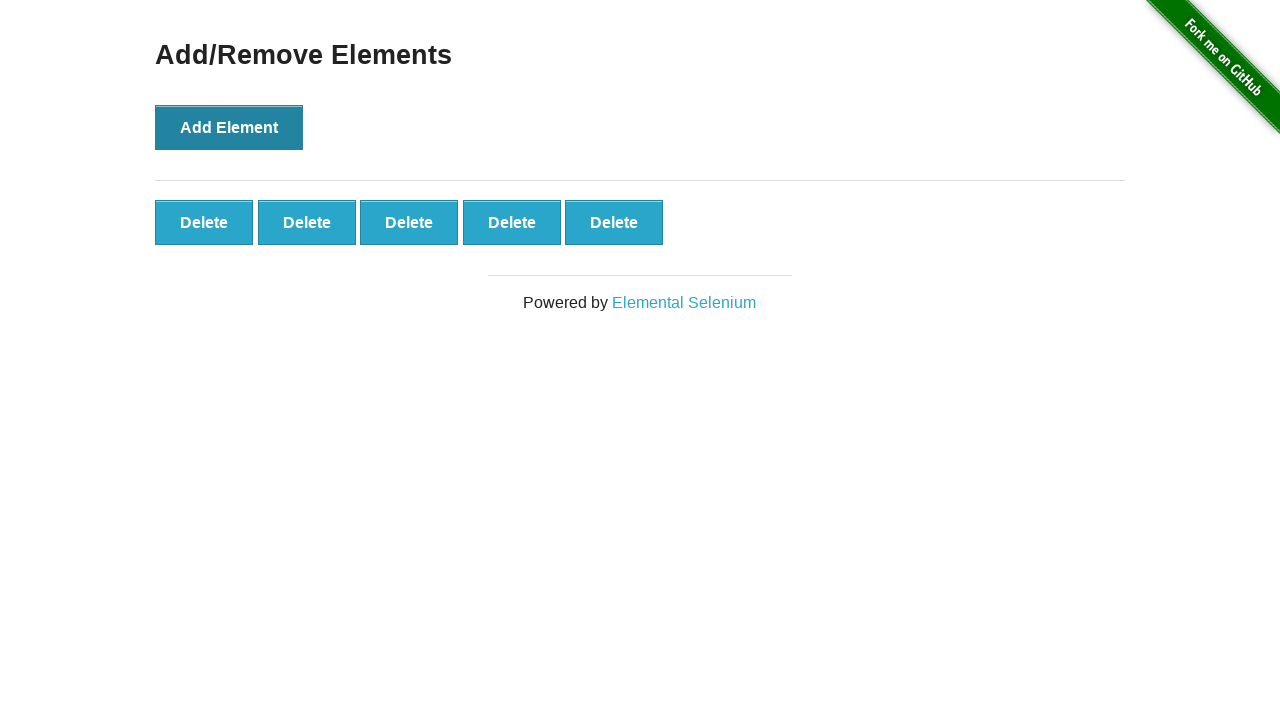

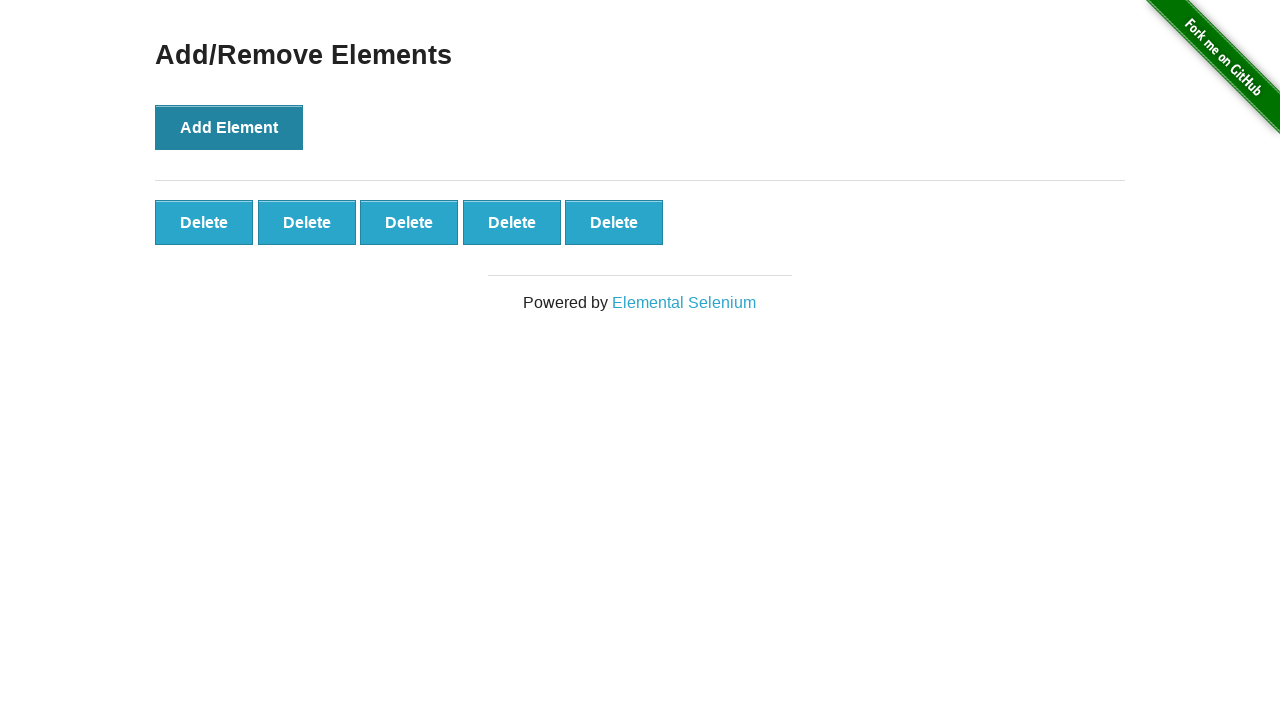